Tests double-click action on a button to trigger an alert, then verifies the alert text and accepts it

Starting URL: https://artoftesting.com/sampleSiteForSelenium

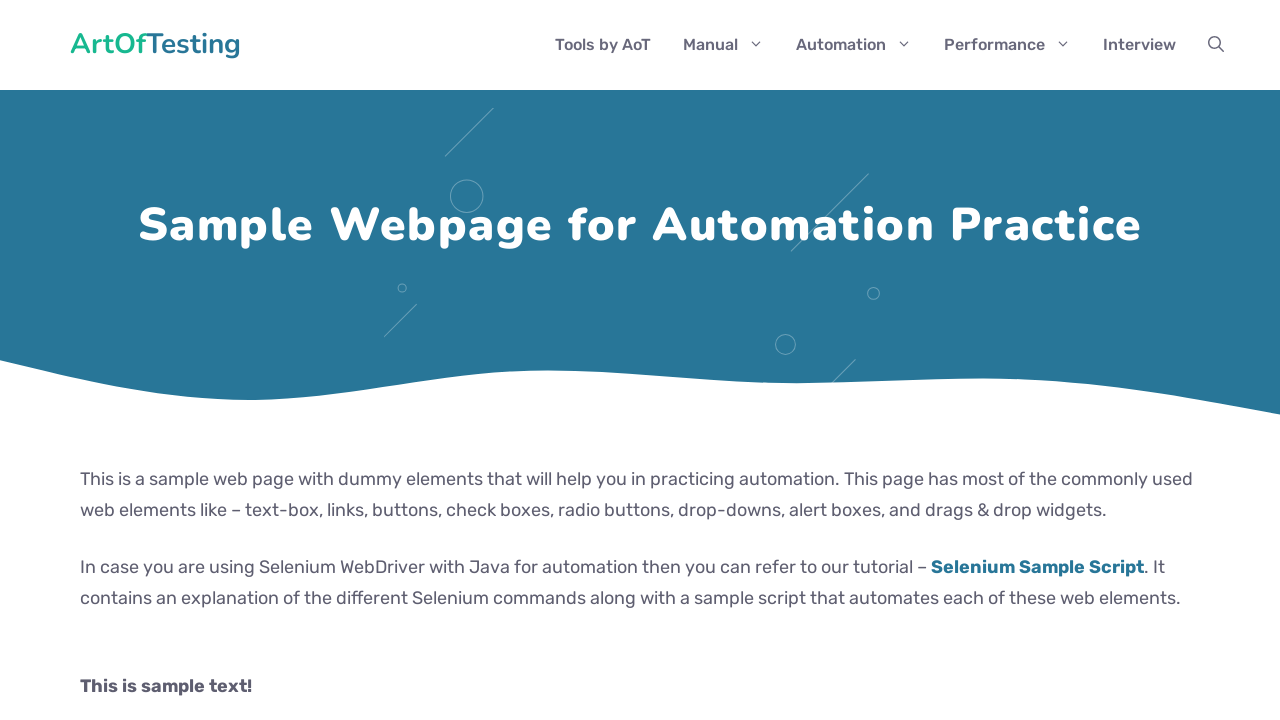

Navigated to https://artoftesting.com/sampleSiteForSelenium
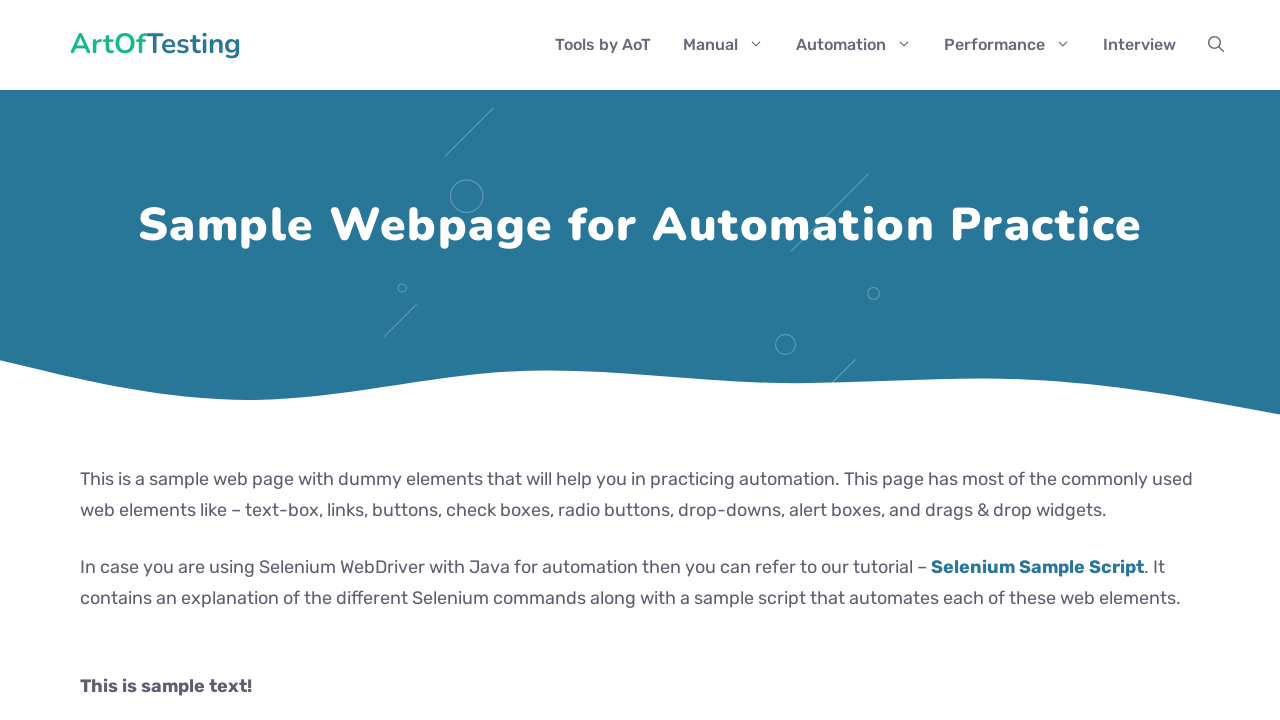

Located the double-click alert button
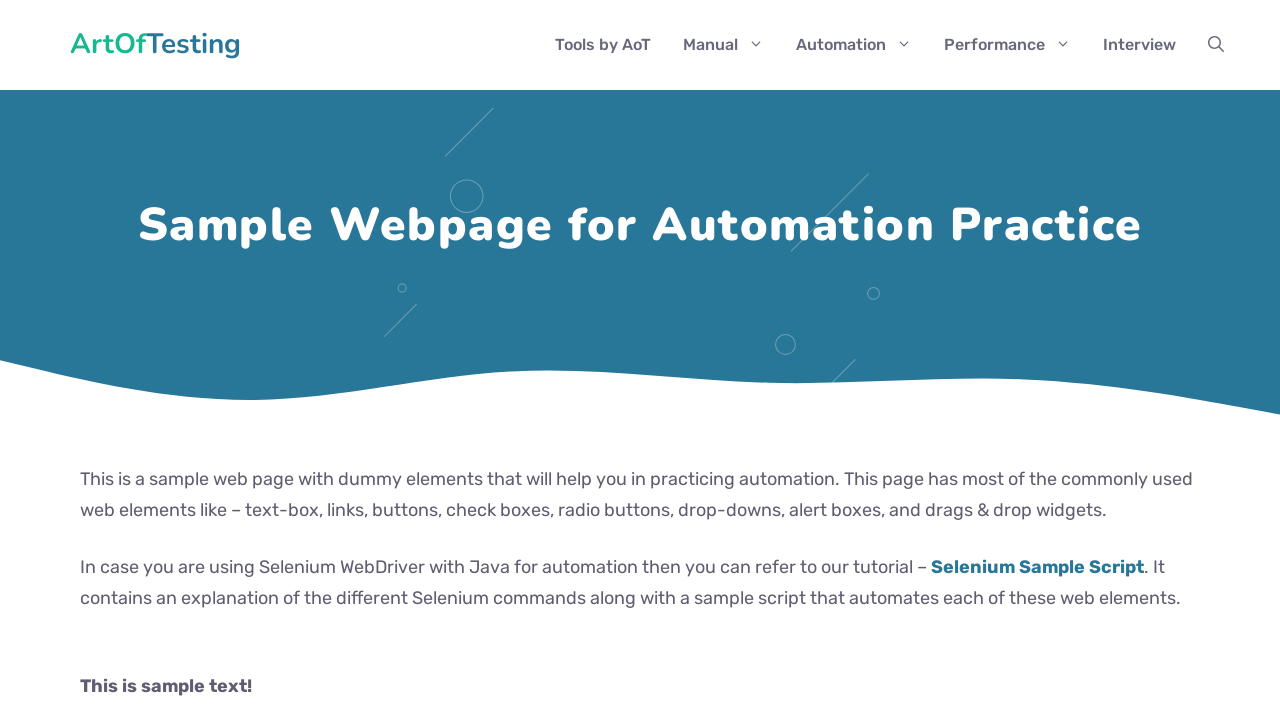

Double-clicked the alert button at (242, 361) on xpath=//button[.='Double-click to generate alert box']
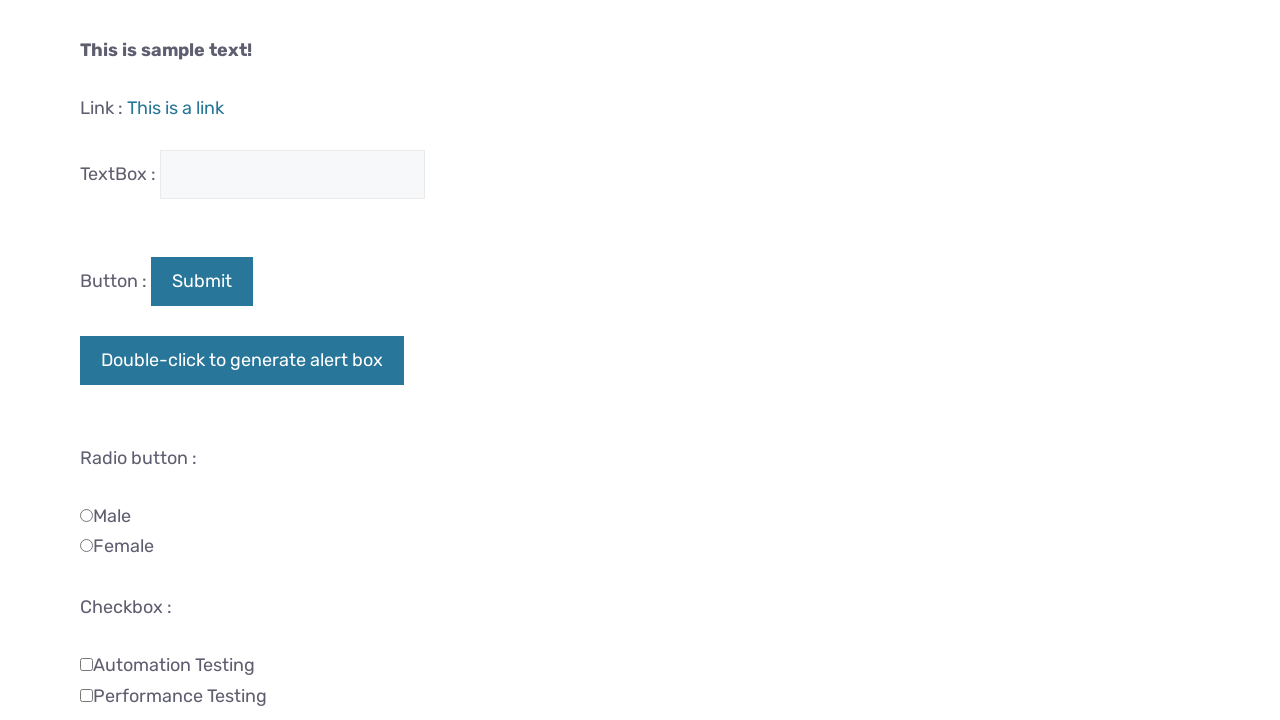

Set up dialog handler to accept alert
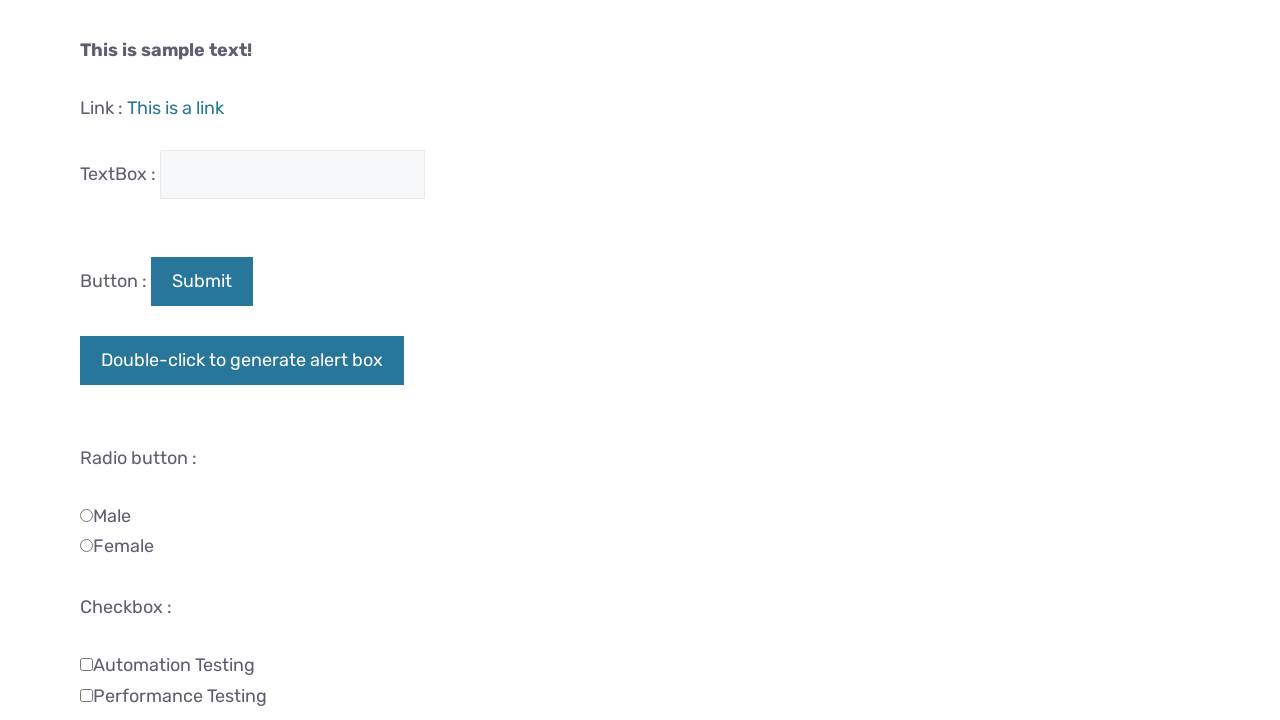

Alert dialog accepted and closed
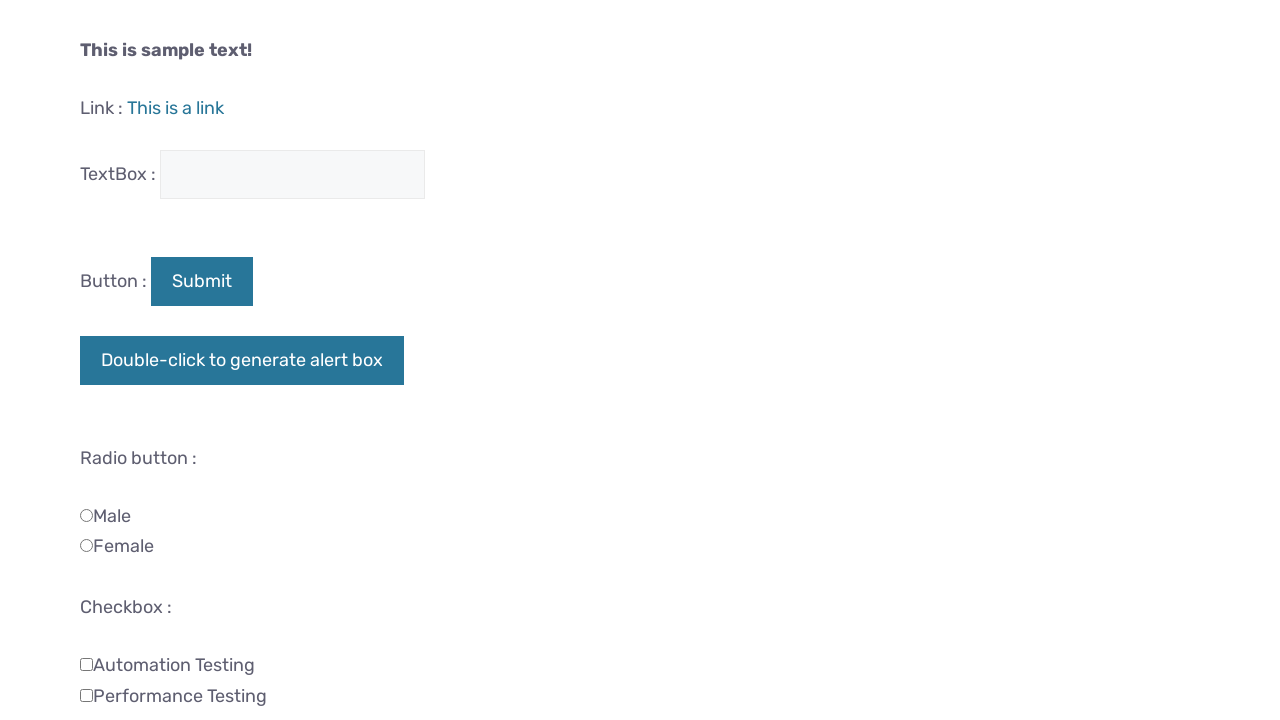

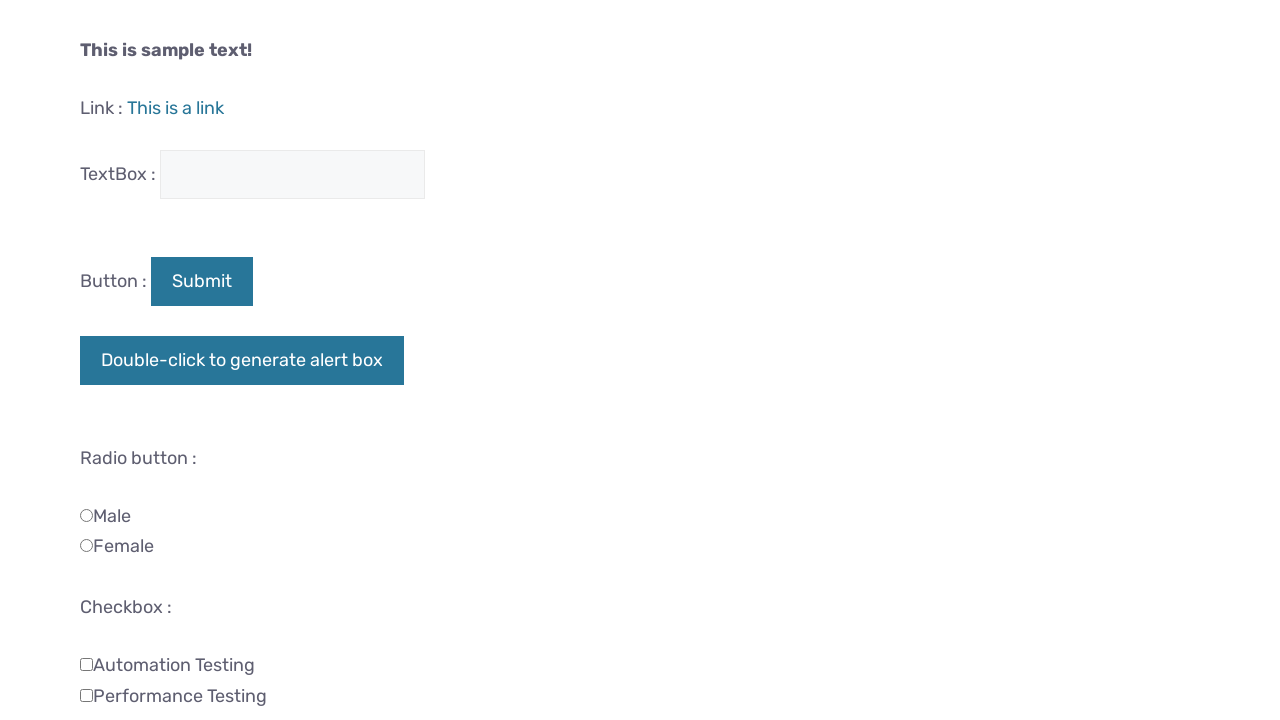